Tests dropdown list functionality by verifying the number of options and selecting an option by index

Starting URL: https://the-internet.herokuapp.com/dropdown

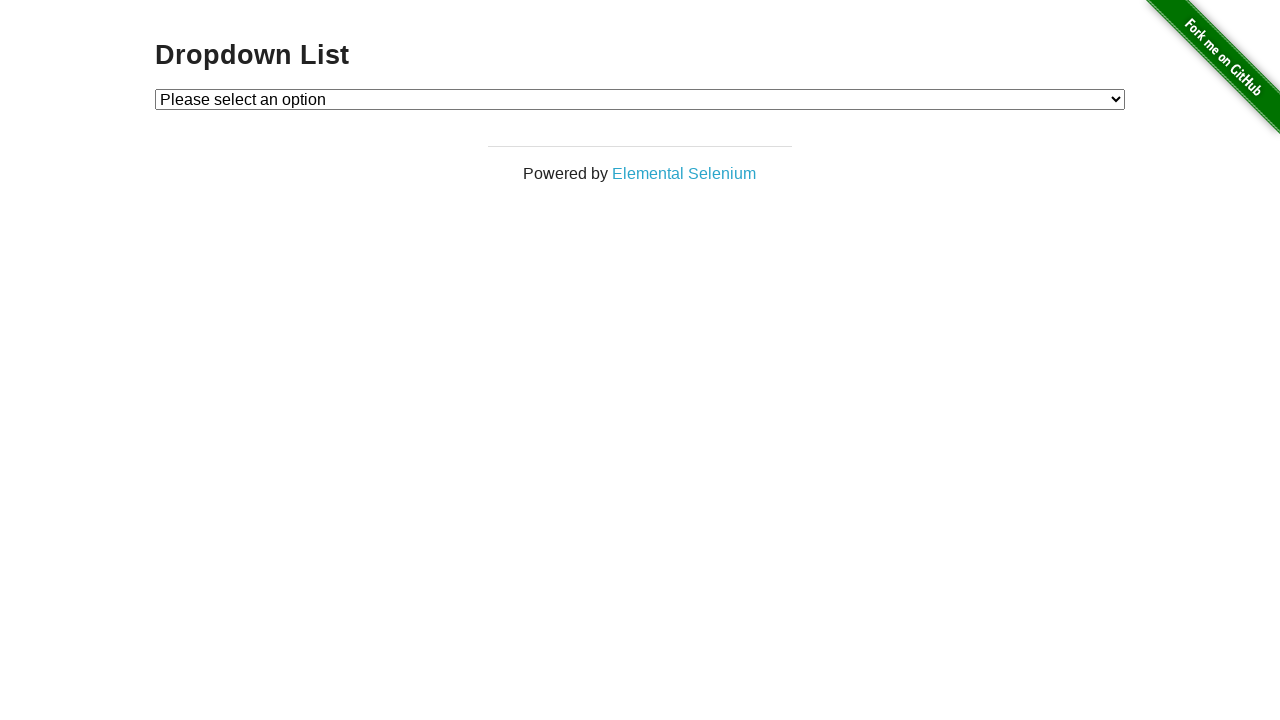

Located dropdown element with id 'dropdown'
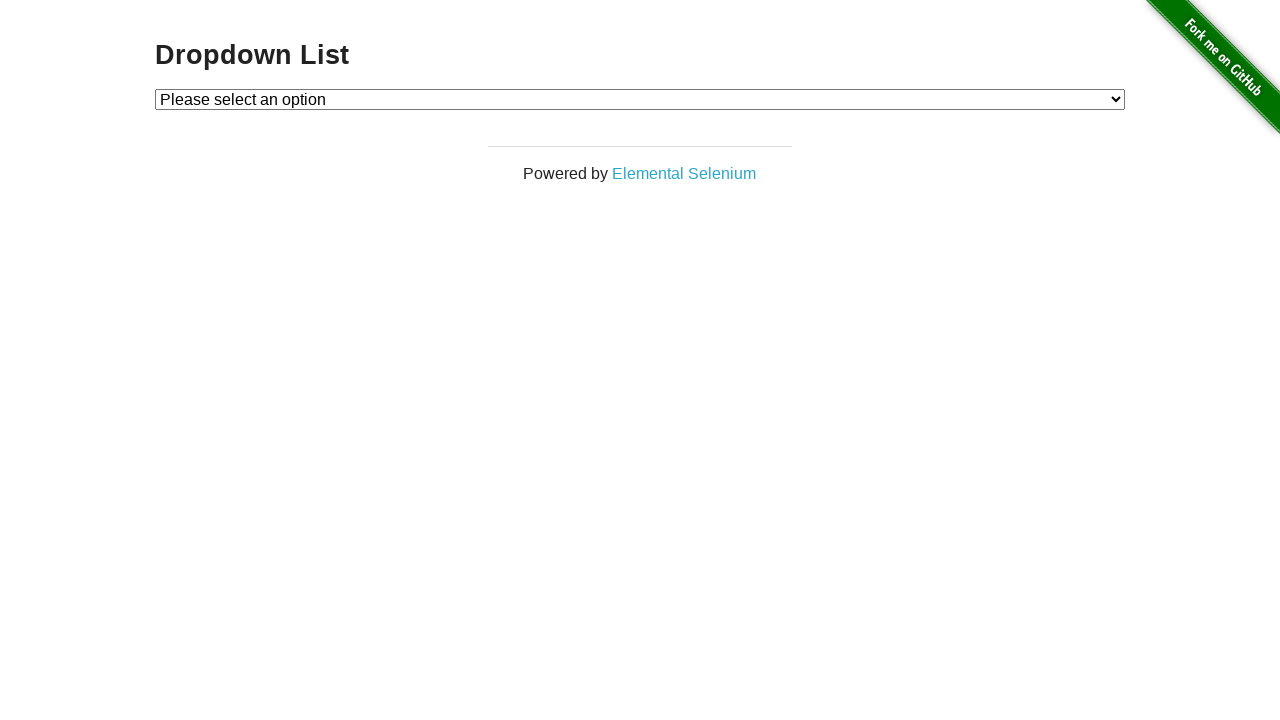

Retrieved all option elements from dropdown
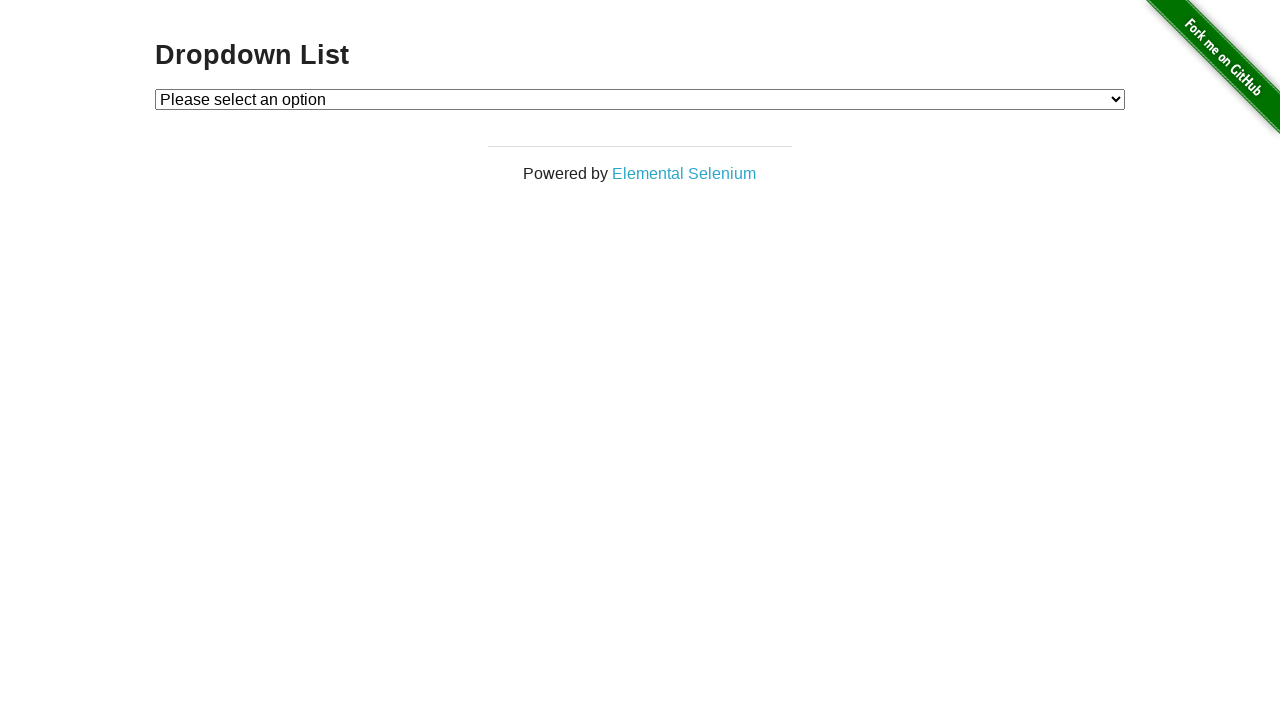

Verified dropdown contains exactly 3 options
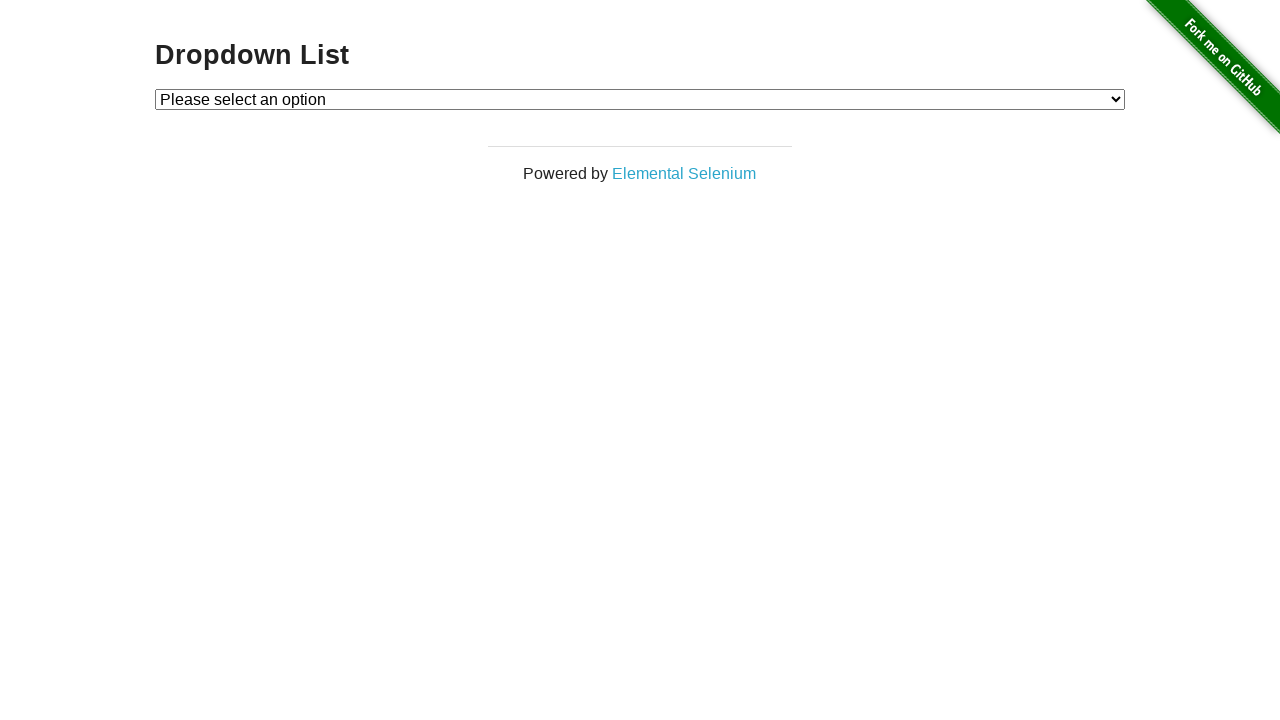

Selected option at index 1 from dropdown on #dropdown
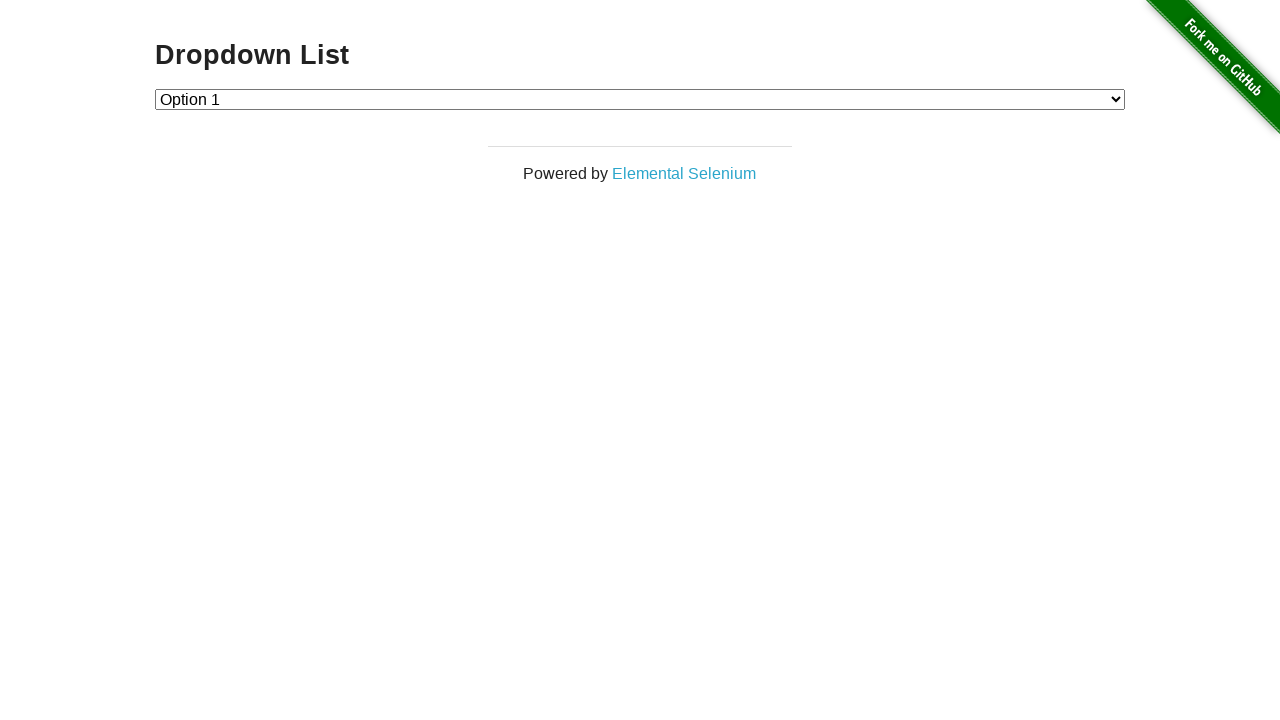

Retrieved the value of the selected option
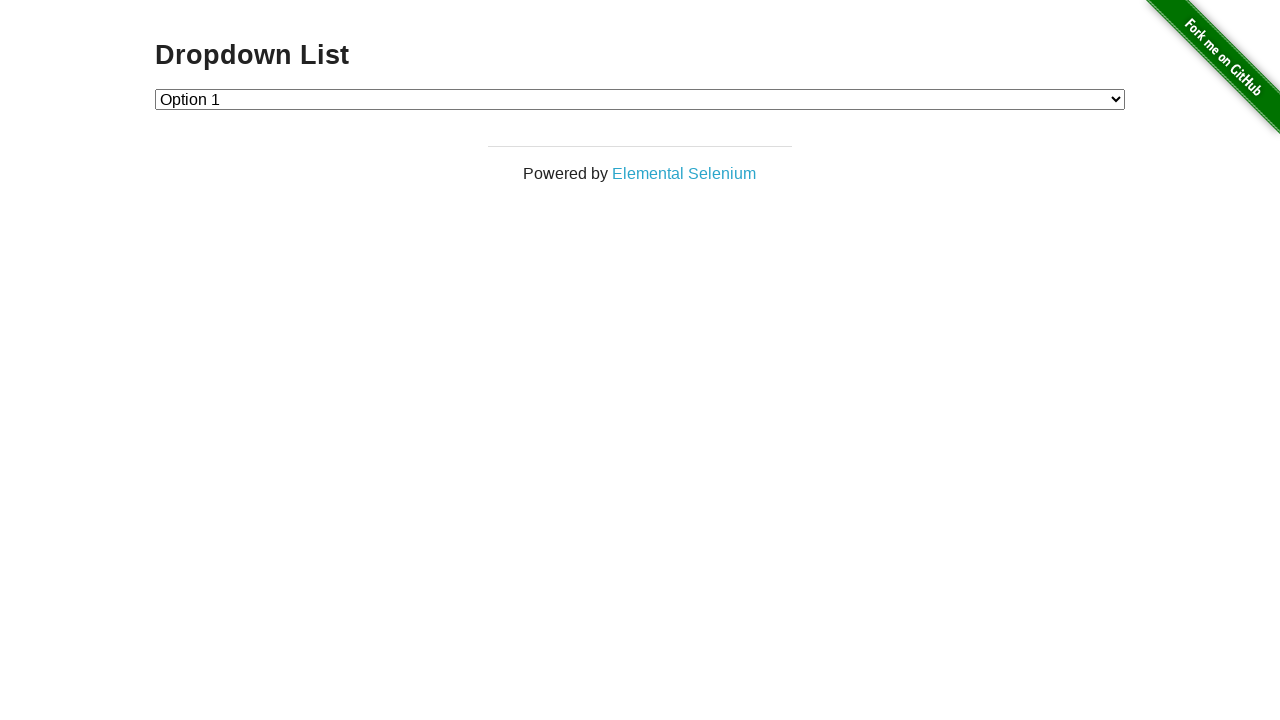

Located selected option element with value '1'
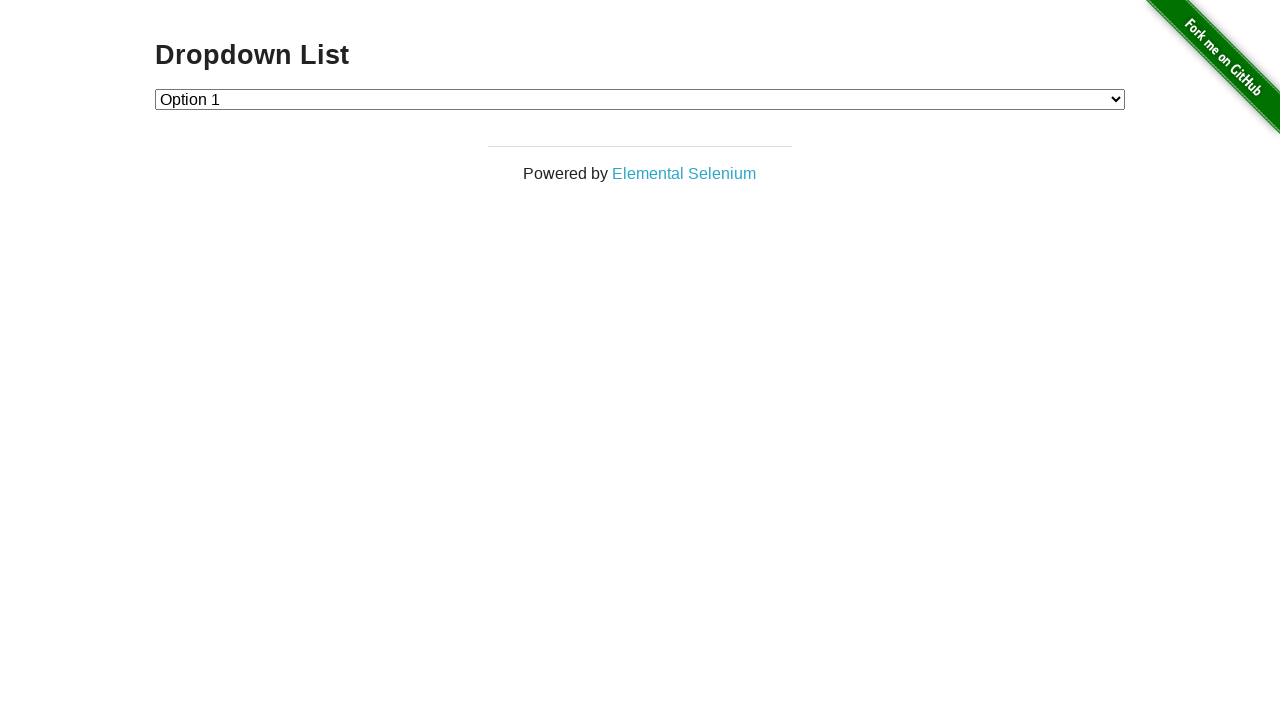

Verified selected option displays 'Option 1' as expected
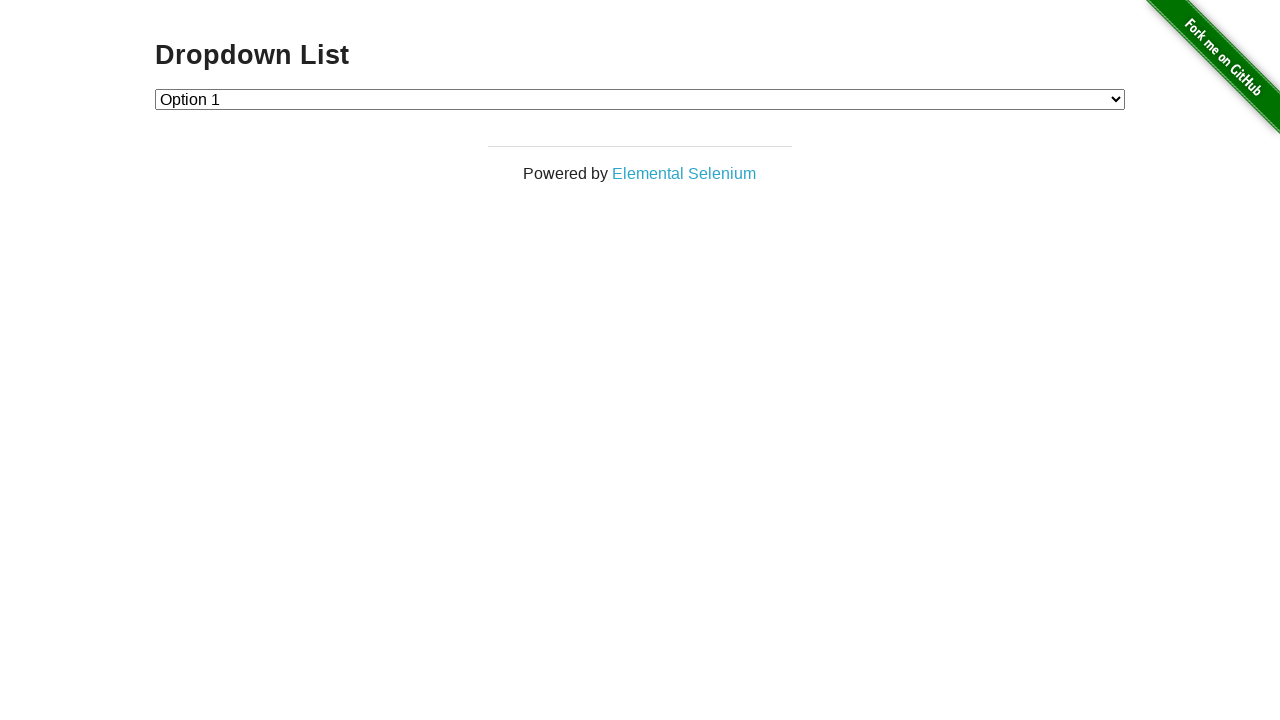

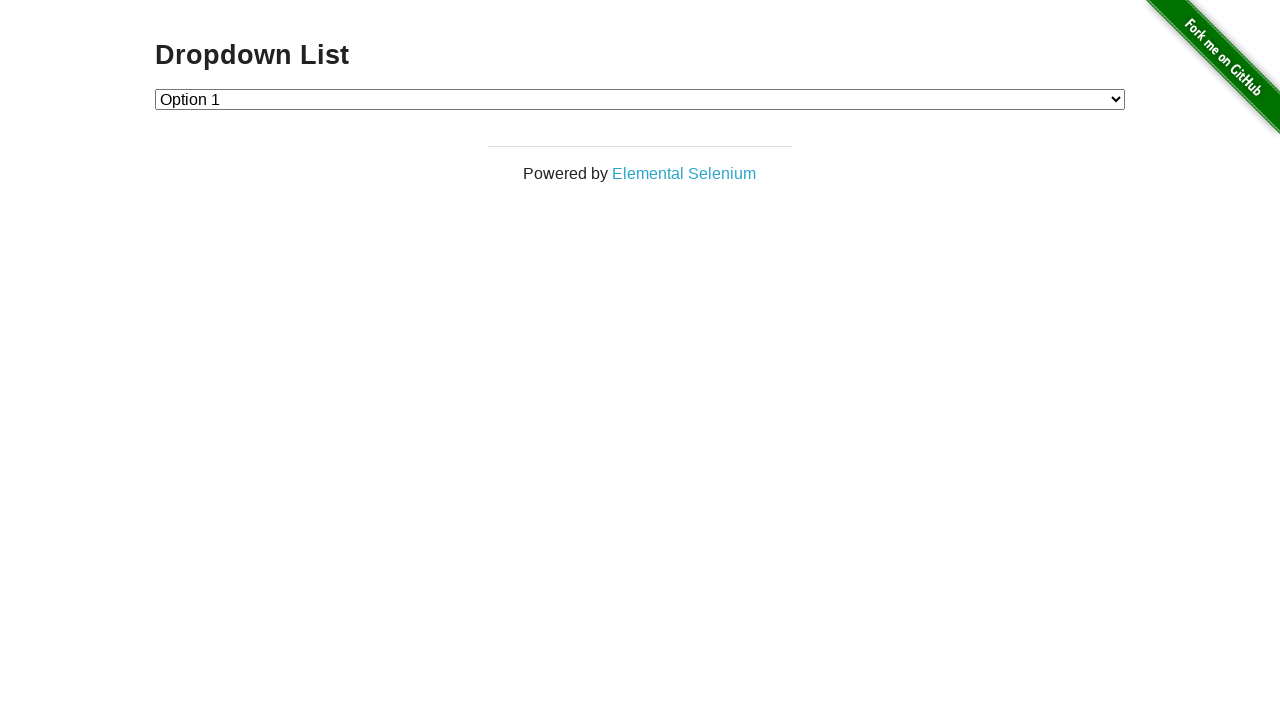